Tests a registration form by filling required fields (first name, last name, email) and optionally phone and address fields, then submitting the form and verifying successful registration

Starting URL: http://suninjuly.github.io/registration1.html

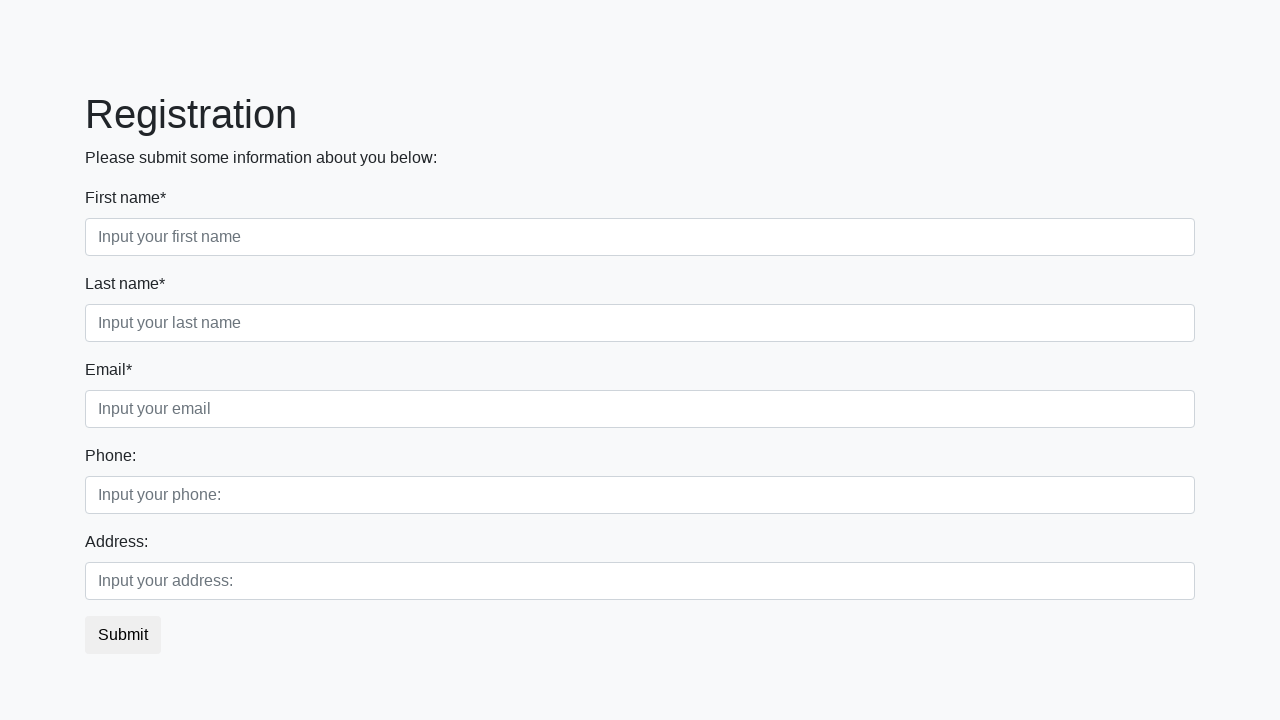

Located first name label element
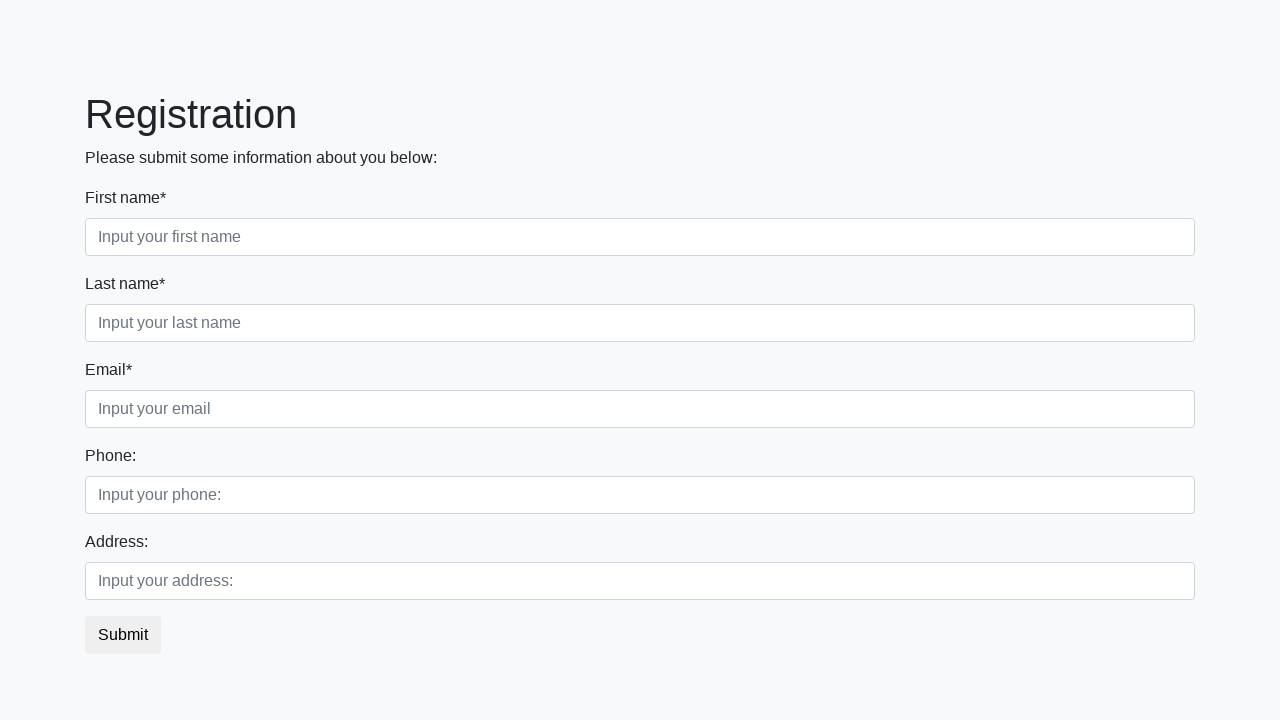

Filled first name field with 'Ivan' on body > div.container > form > div.first_block > div.form-group.first_class > inp
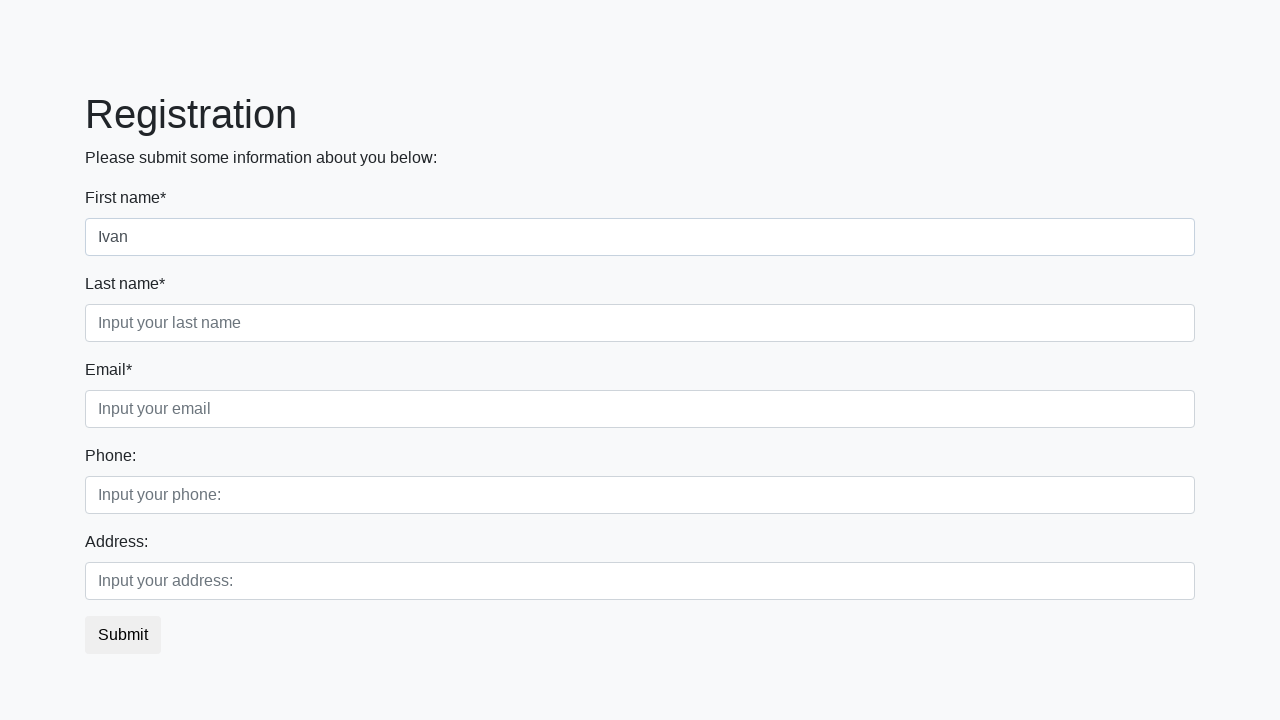

Located last name label element
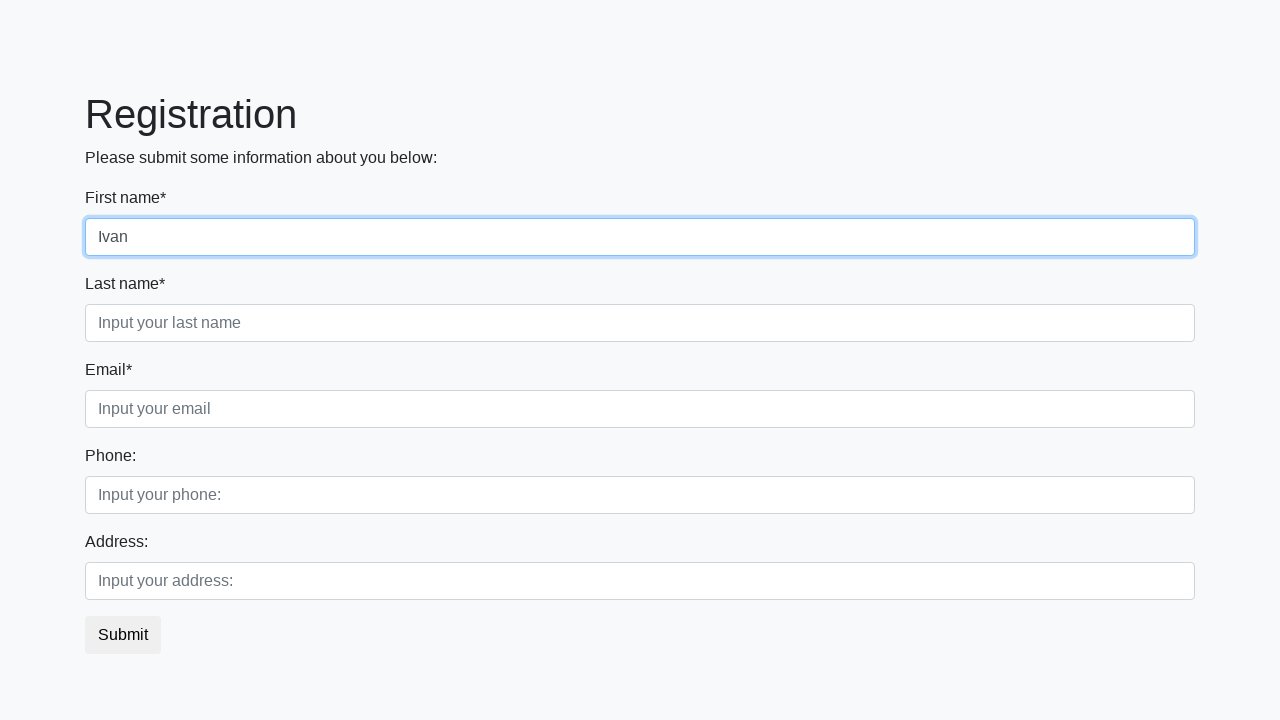

Filled last name field with 'Petrov' on body > div.container > form > div.first_block > div.form-group.second_class > in
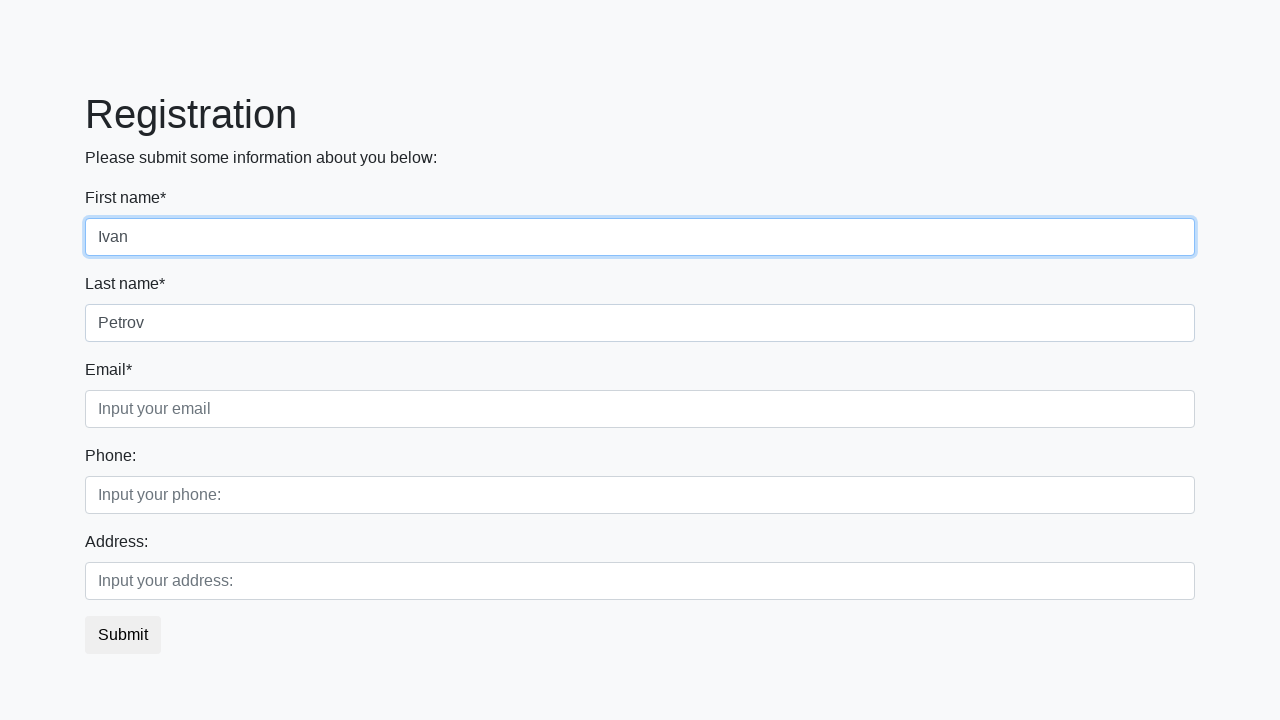

Located email label element
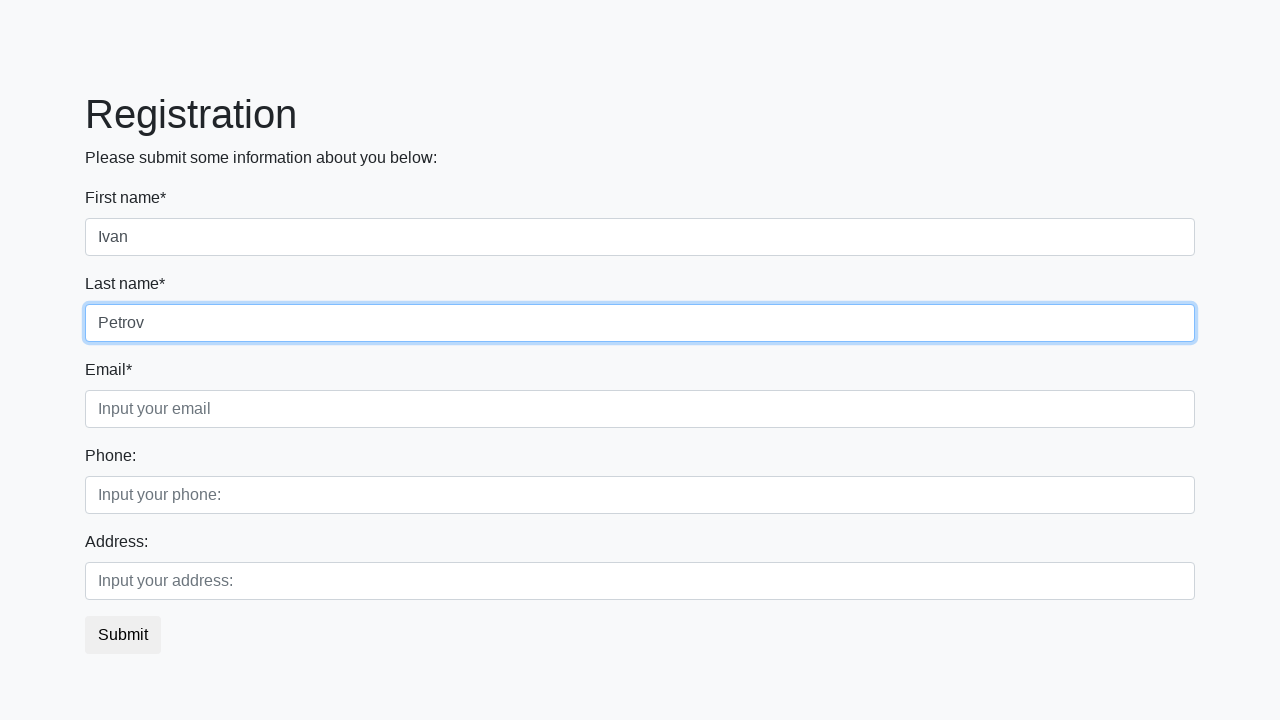

Filled email field with 'test@mail.ru' on body > div.container > form > div.first_block > div.form-group.third_class > inp
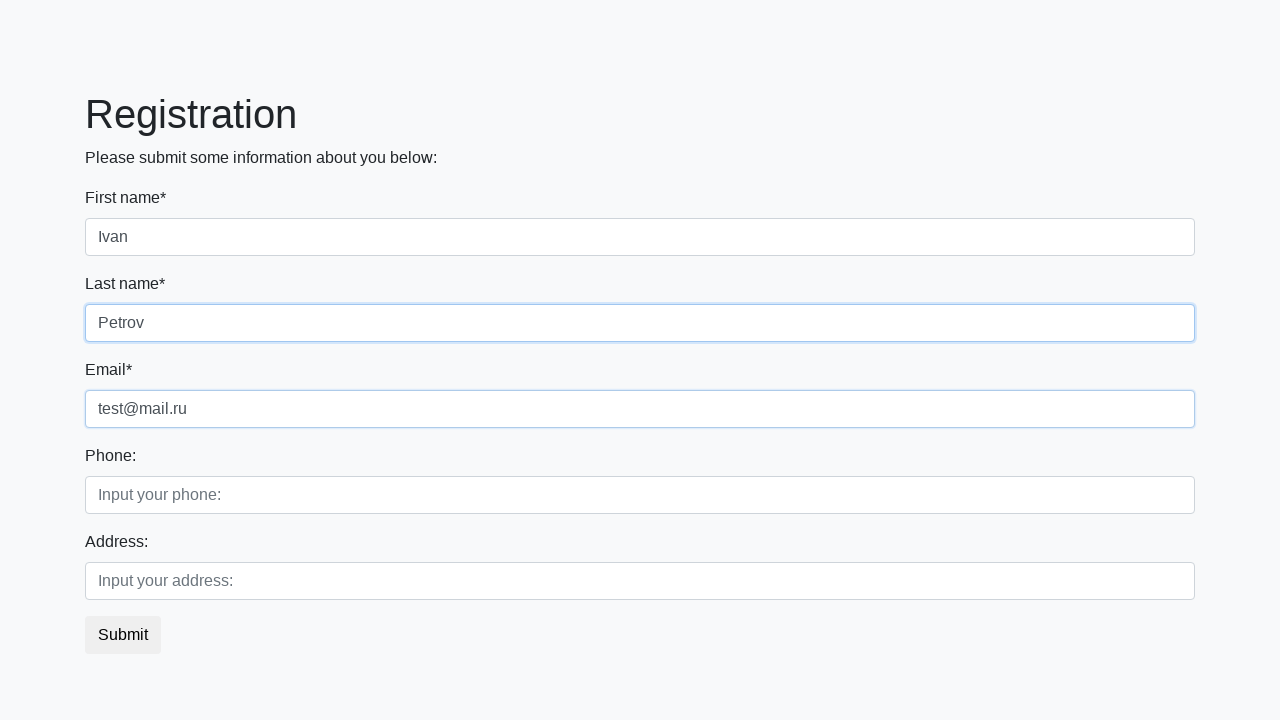

Located phone label element
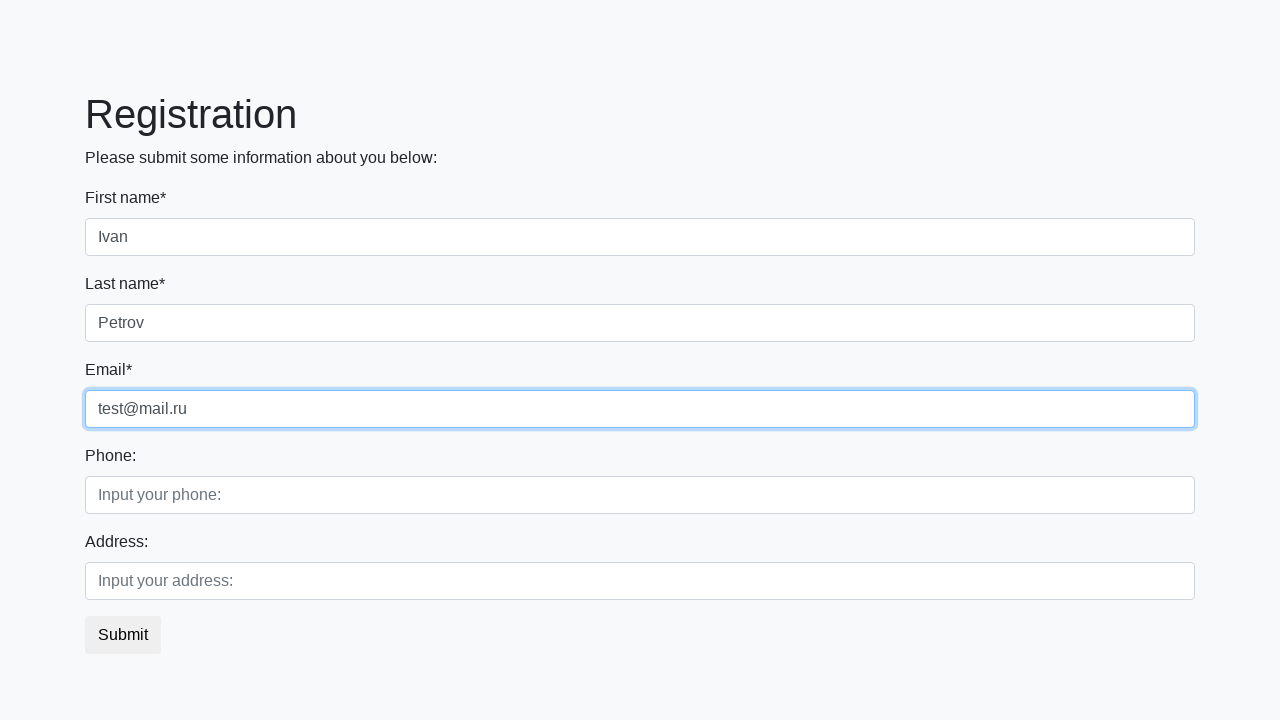

Located address label element
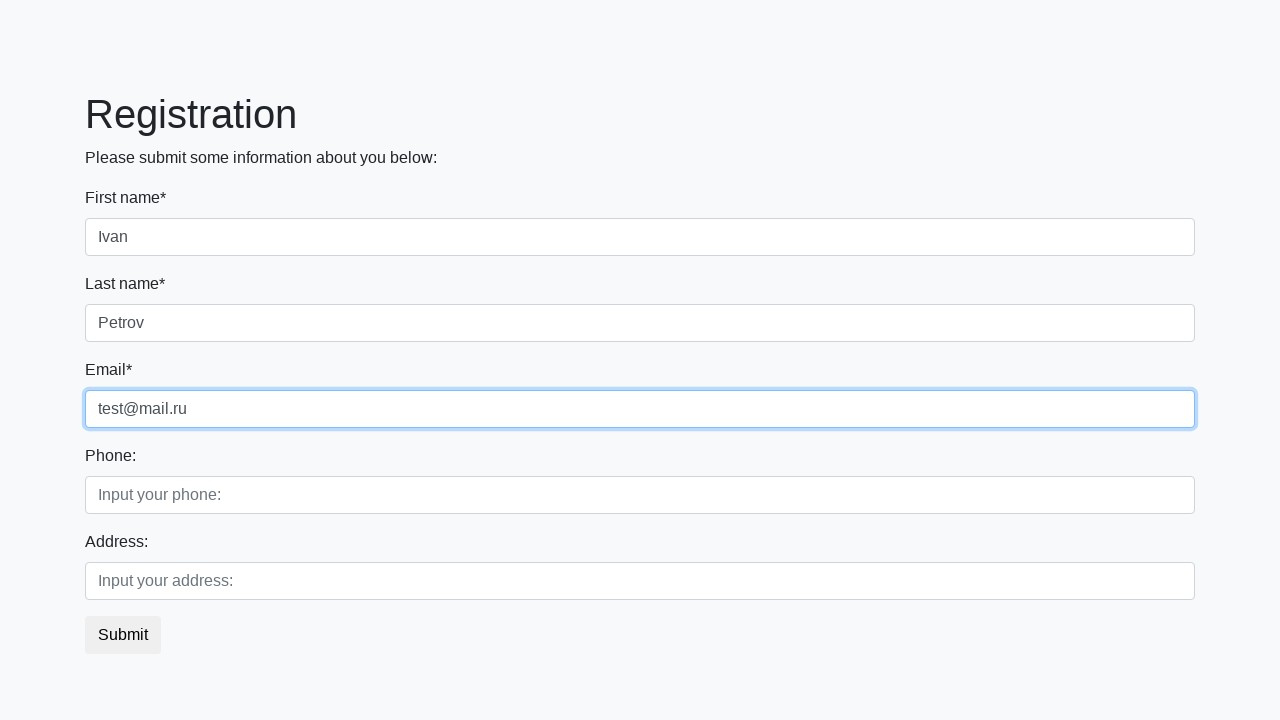

Clicked submit button to register at (123, 635) on button.btn
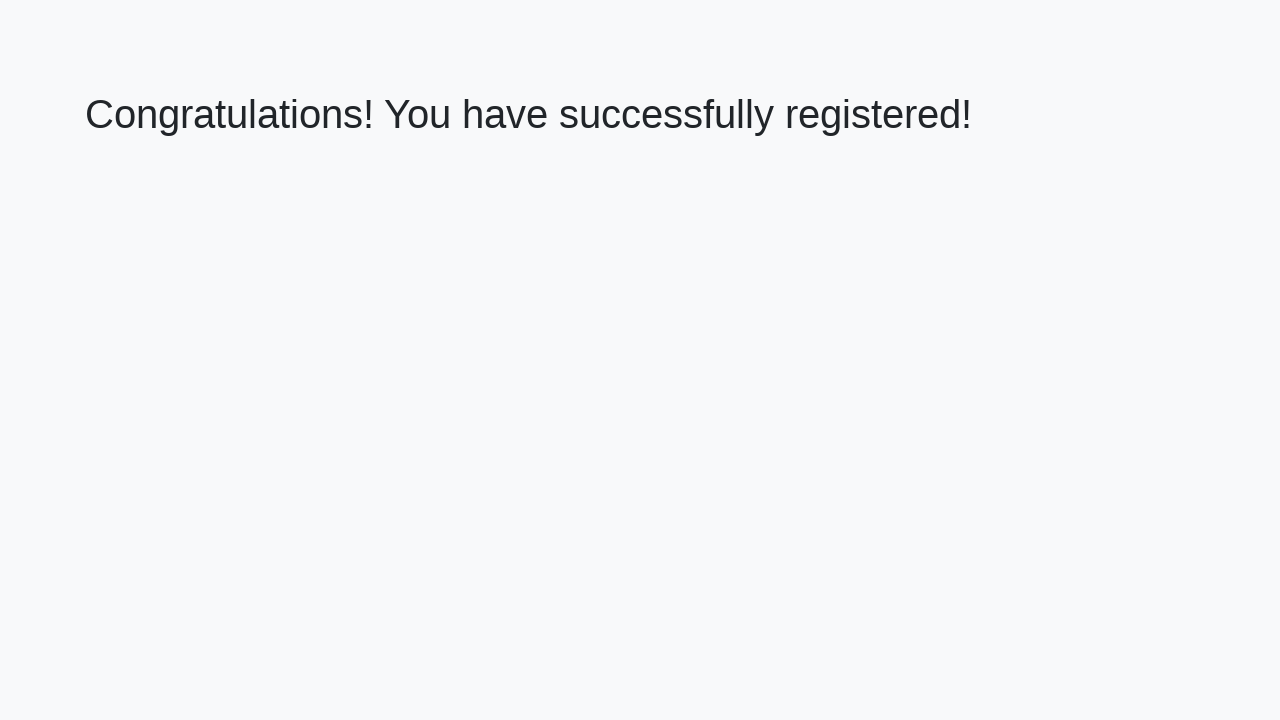

Success message element loaded
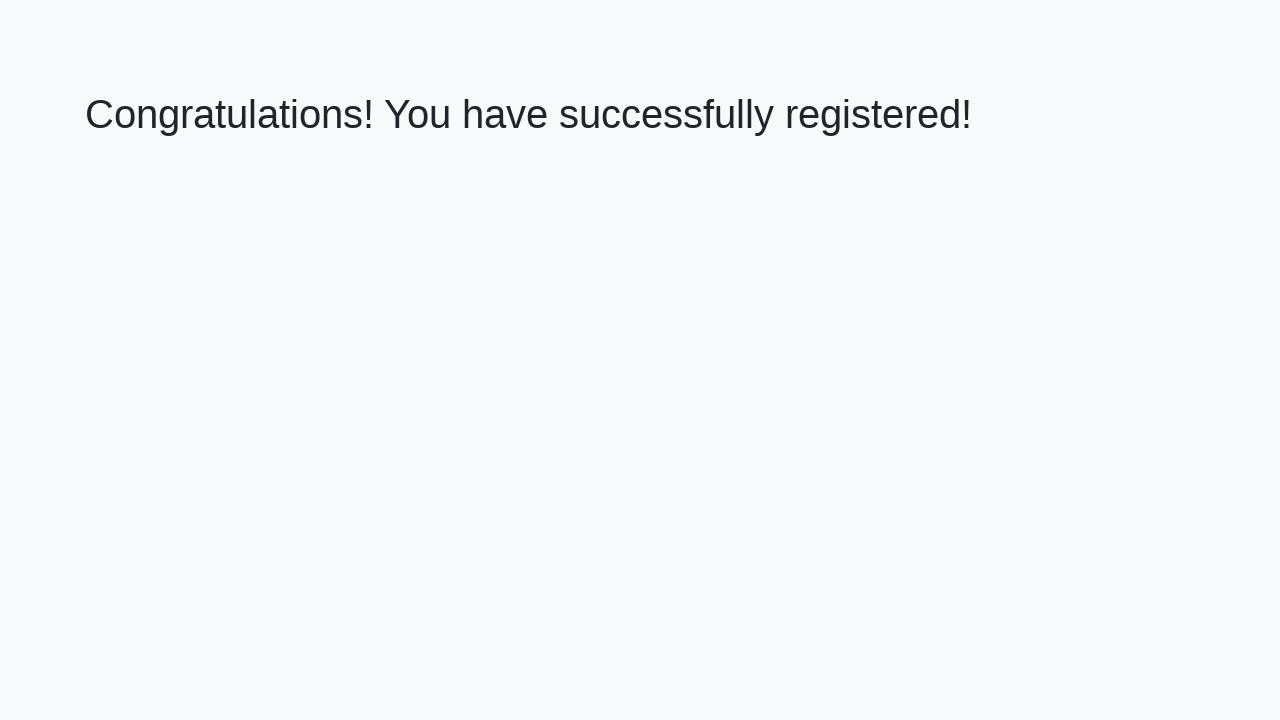

Retrieved success message text
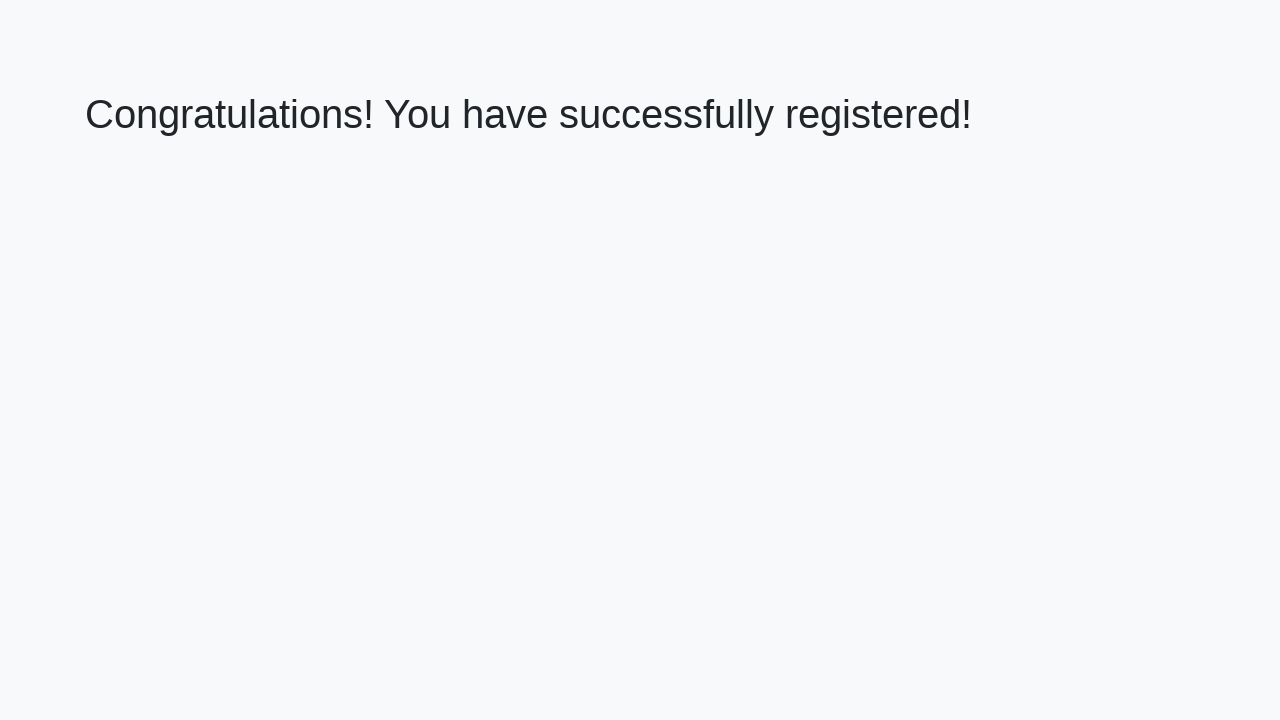

Verified successful registration message
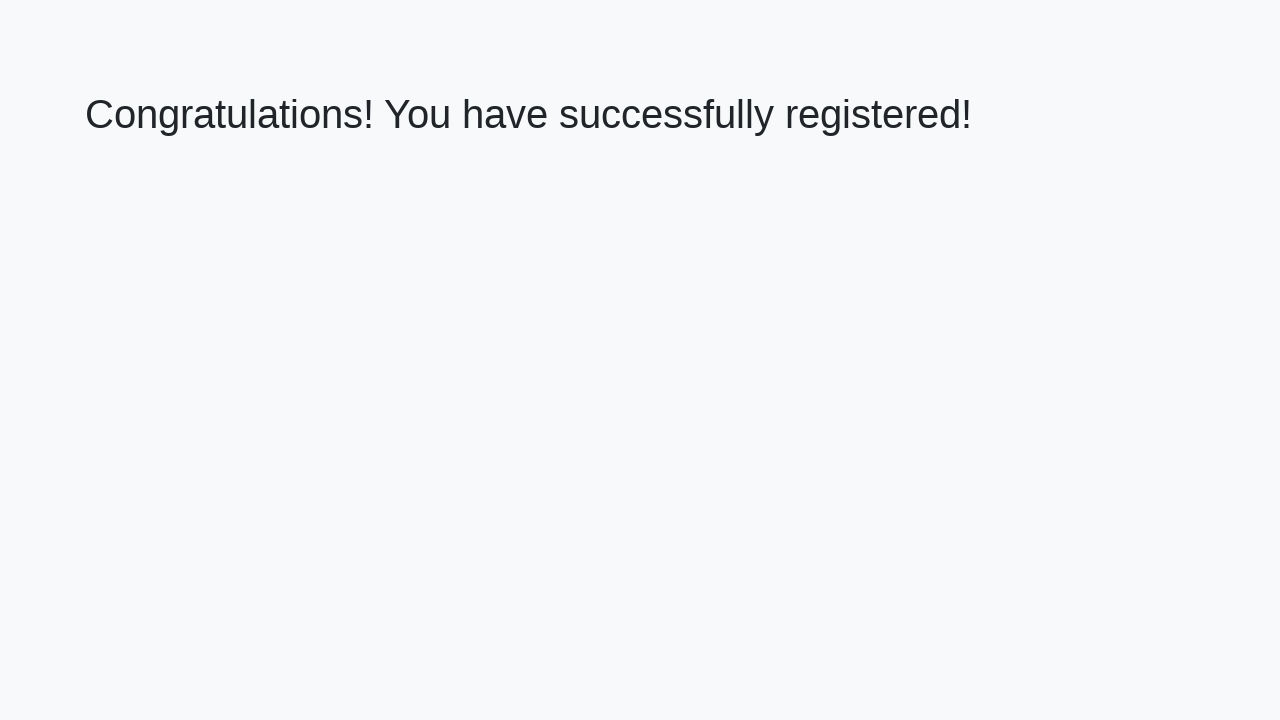

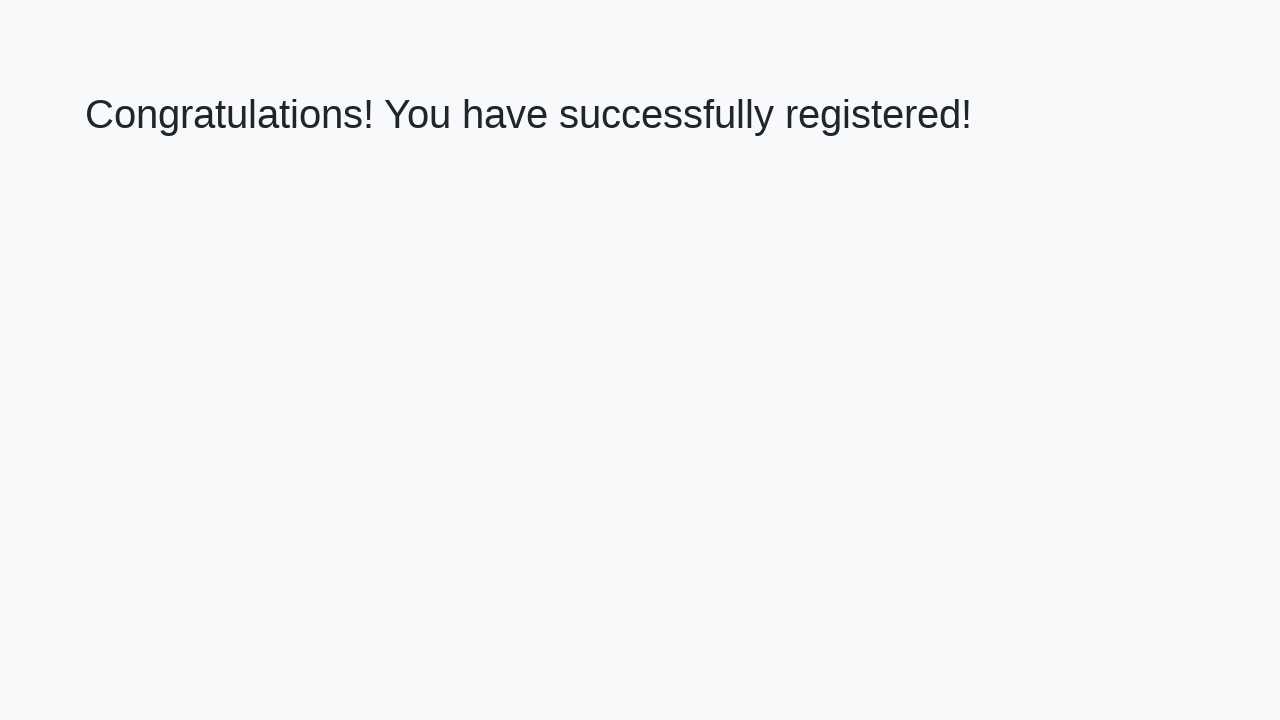